Tests handling of a JavaScript confirm dialog by entering a name and dismissing the confirmation

Starting URL: https://rahulshettyacademy.com/AutomationPractice/

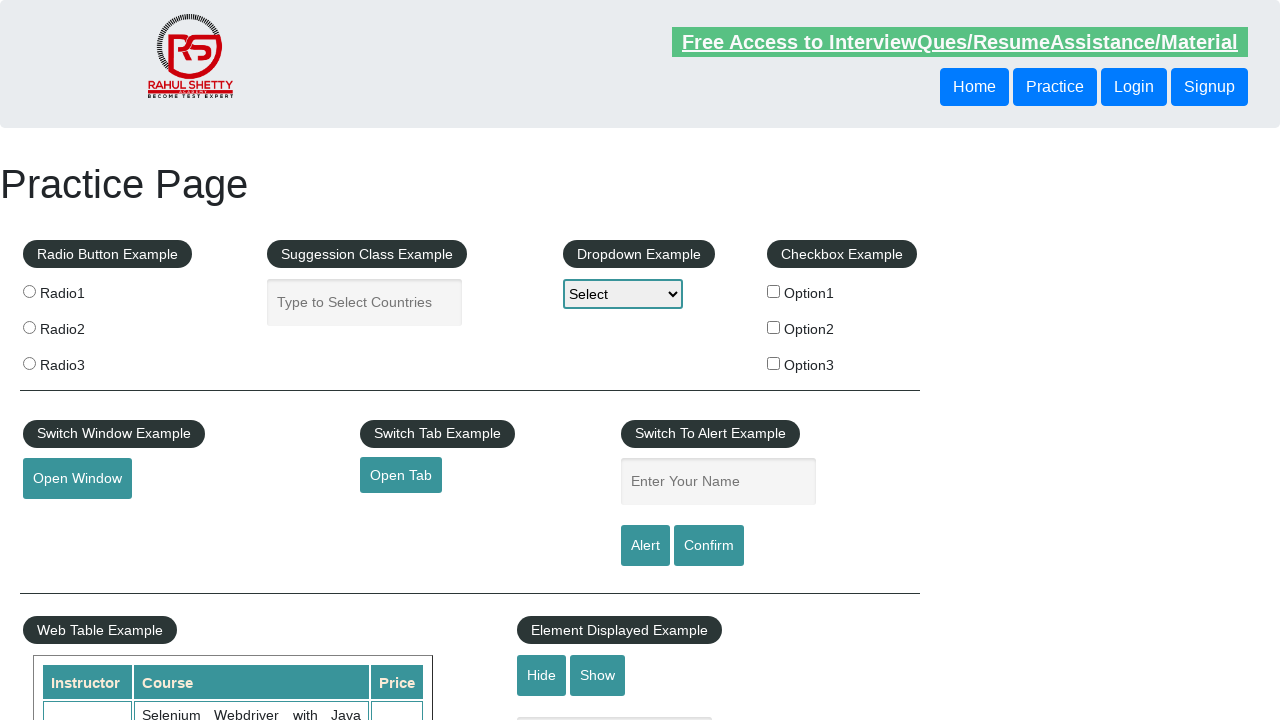

Filled name field with 'Rohit Bhardwaj' on #name
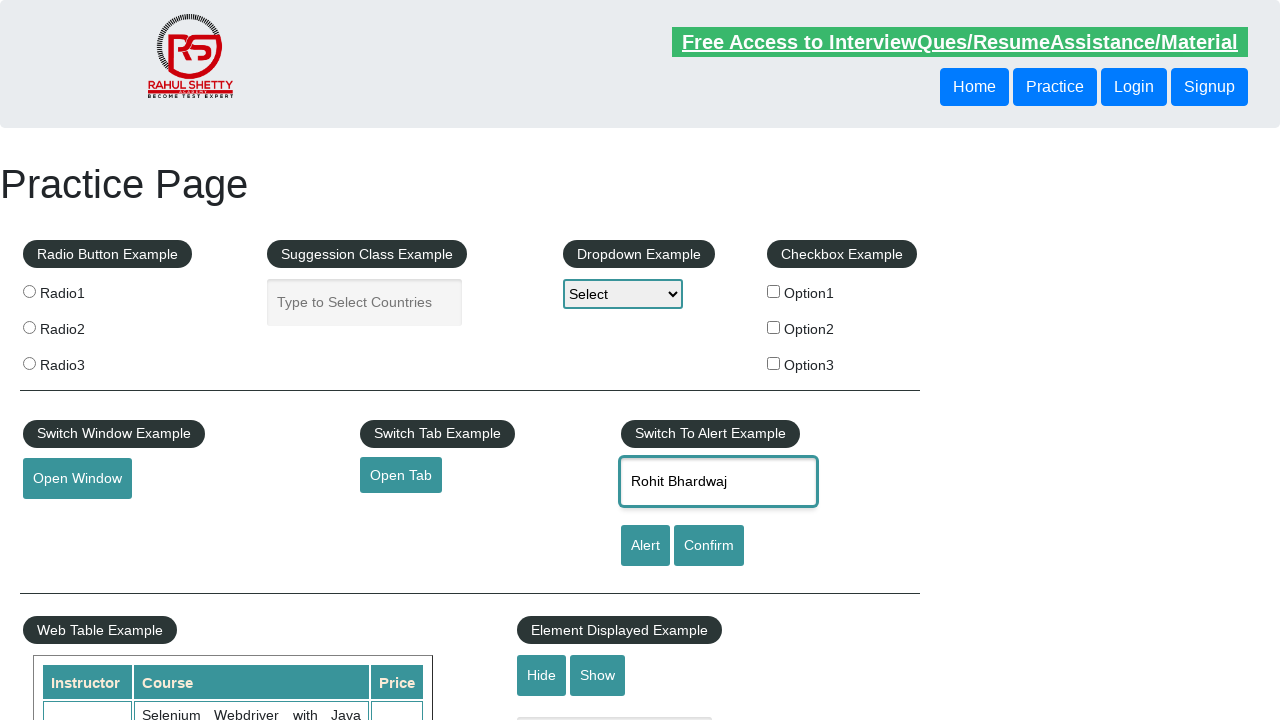

Set up dialog handler to dismiss confirm dialog
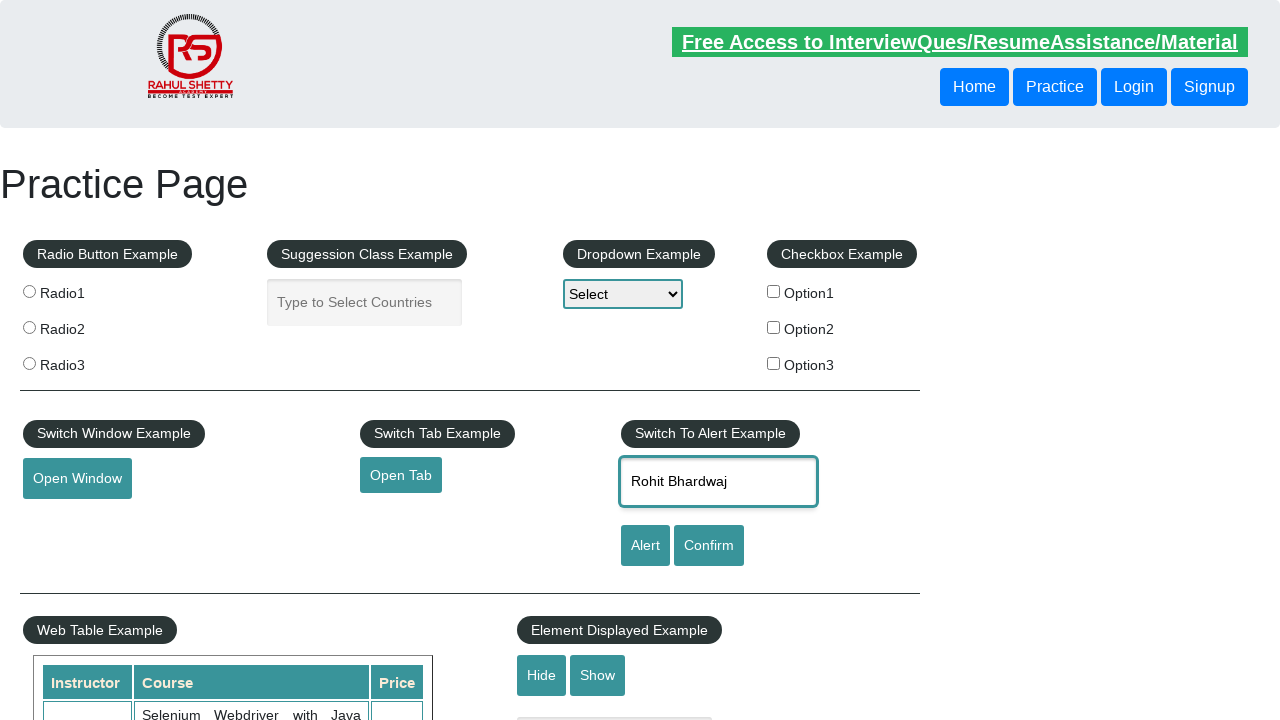

Clicked confirm button to trigger JavaScript confirm dialog at (709, 546) on #confirmbtn
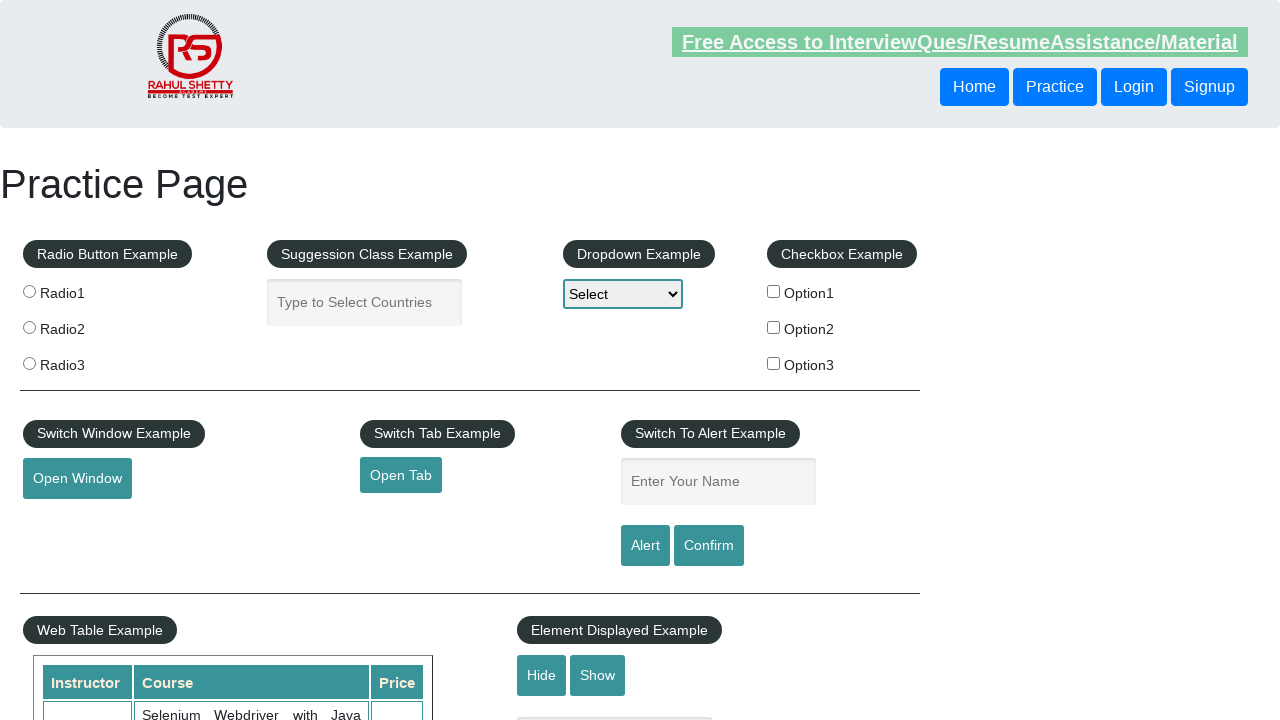

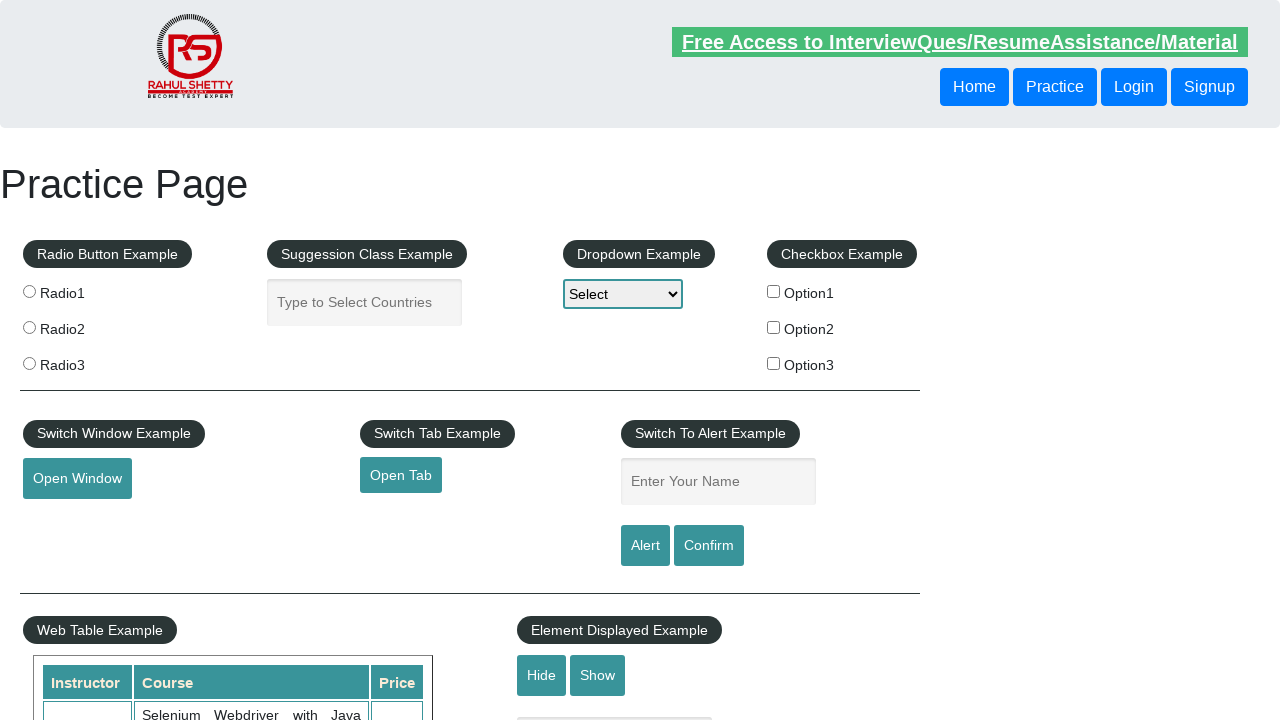